Tests that clicking "Clear completed" removes completed items from the list.

Starting URL: https://demo.playwright.dev/todomvc

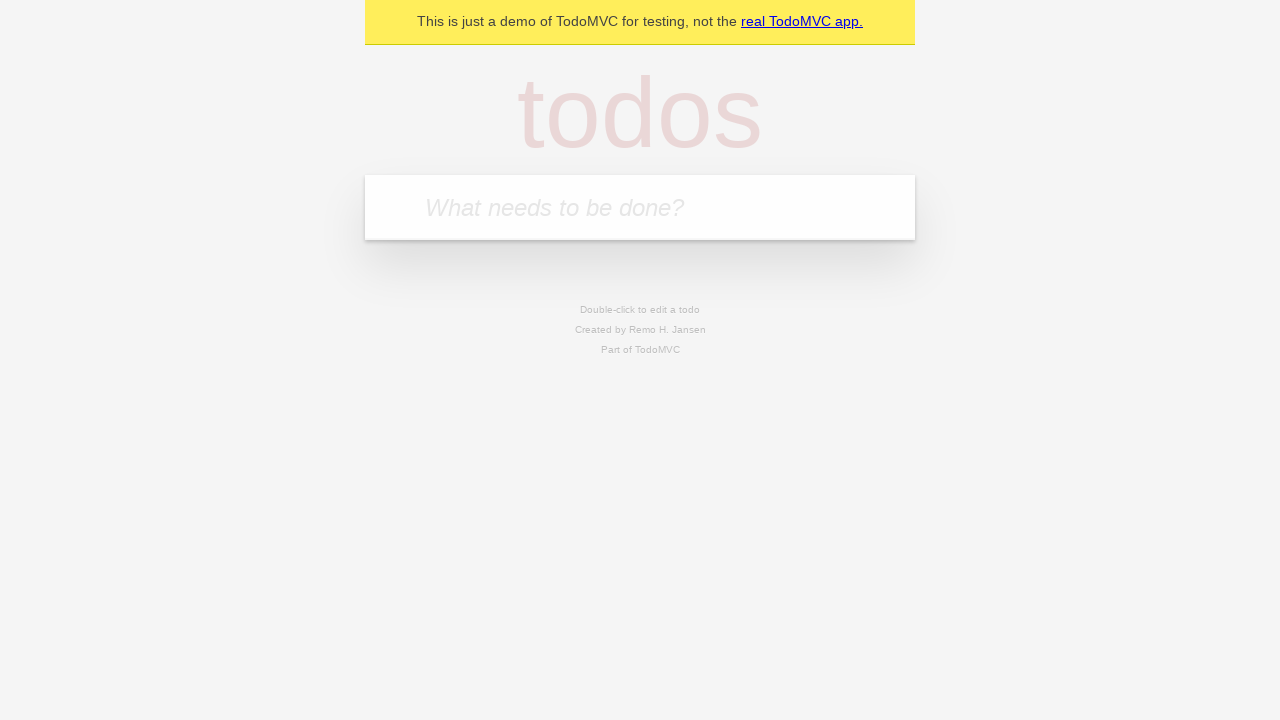

Filled todo input with 'buy some cheese' on internal:attr=[placeholder="What needs to be done?"i]
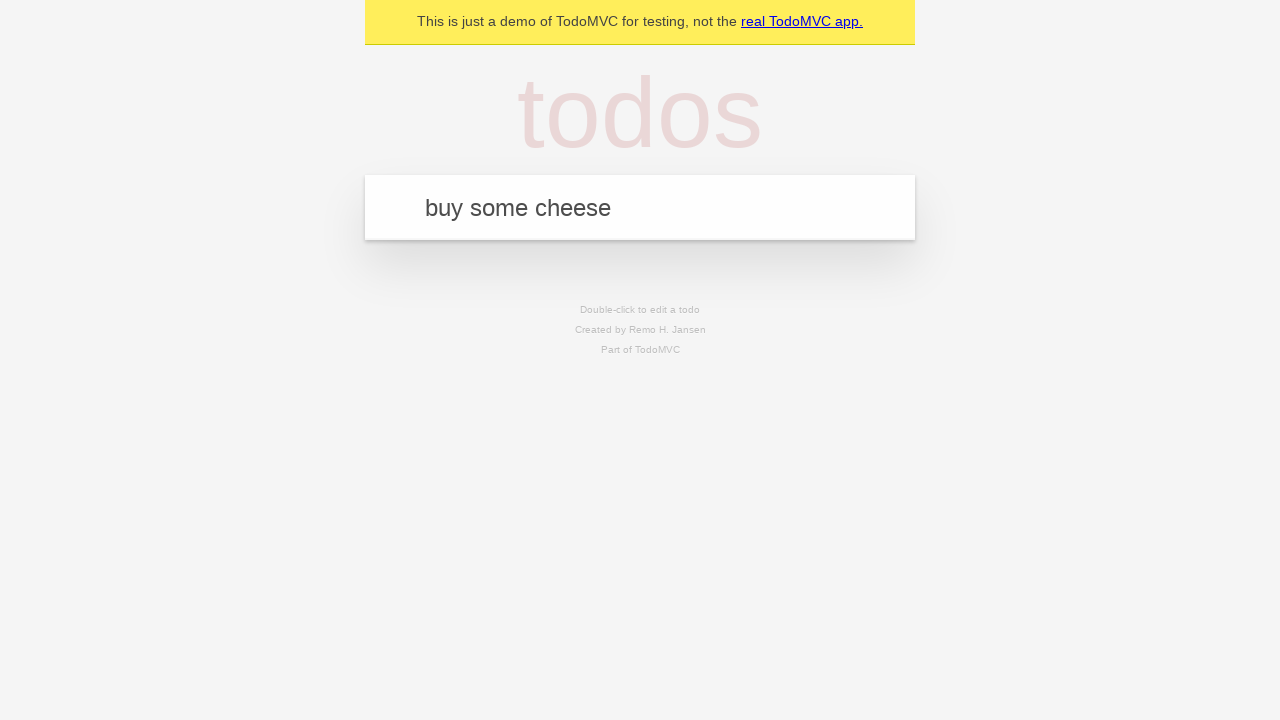

Pressed Enter to create first todo on internal:attr=[placeholder="What needs to be done?"i]
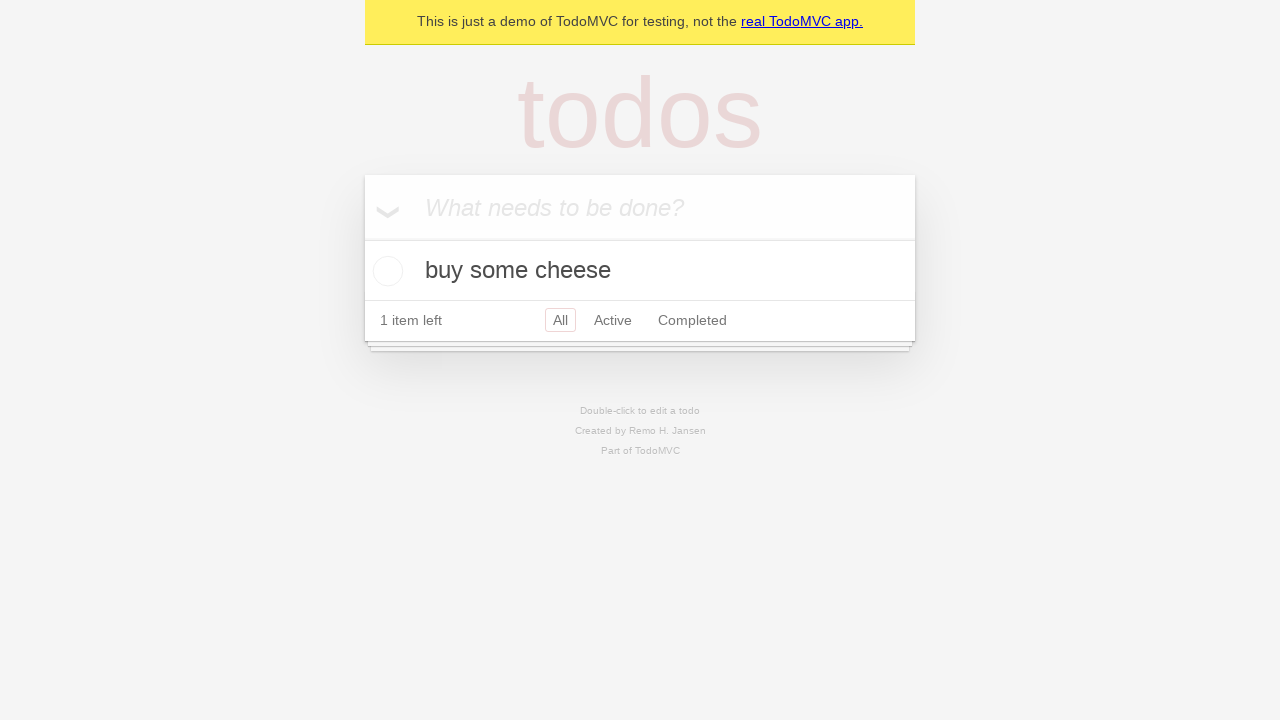

Filled todo input with 'feed the cat' on internal:attr=[placeholder="What needs to be done?"i]
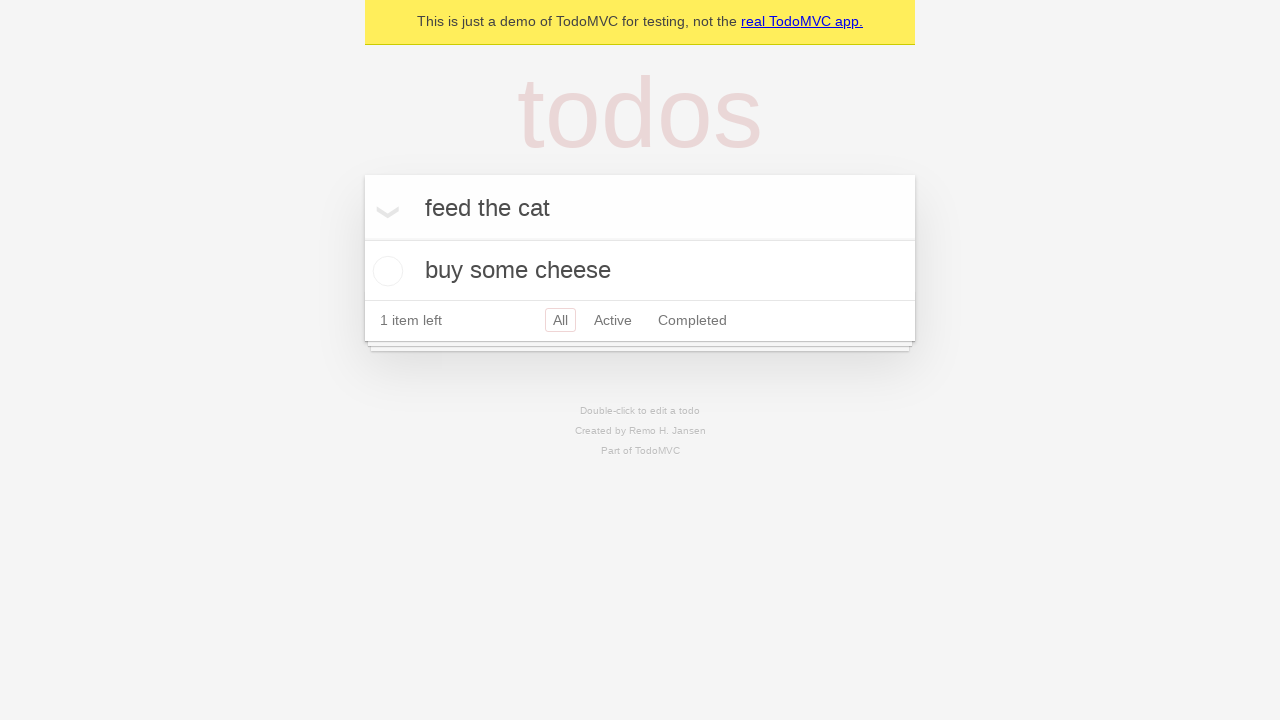

Pressed Enter to create second todo on internal:attr=[placeholder="What needs to be done?"i]
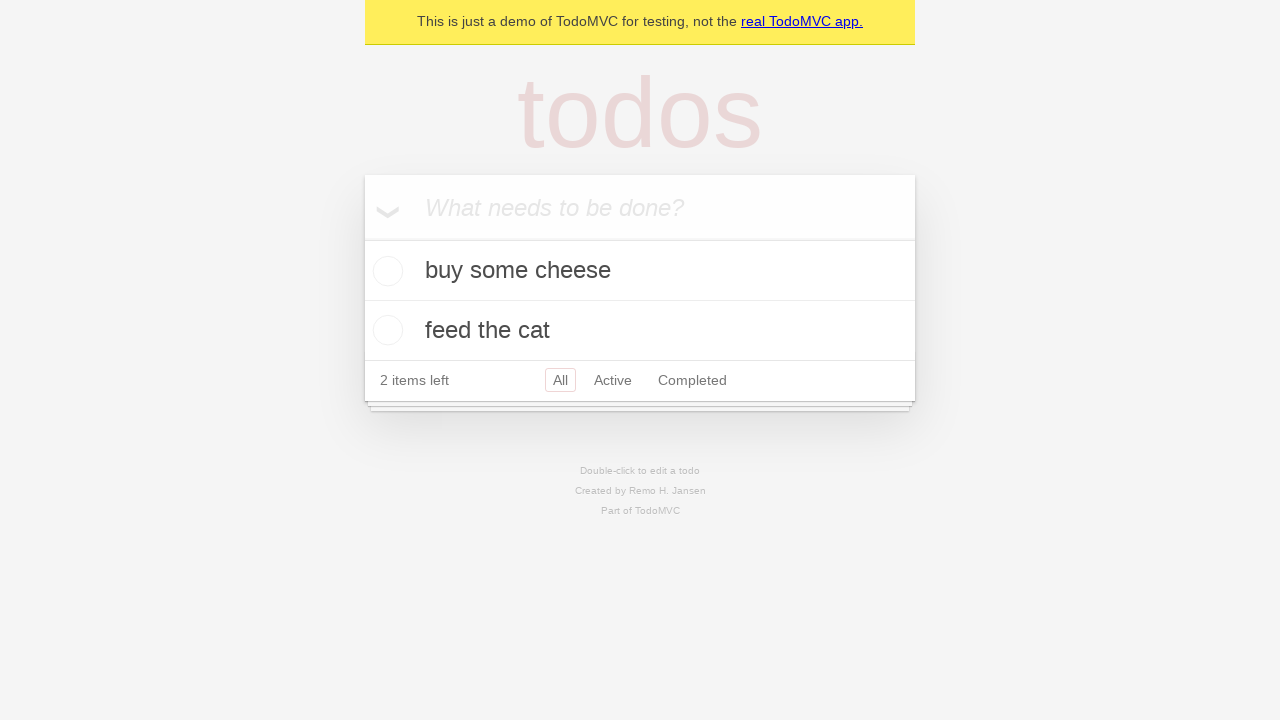

Filled todo input with 'book a doctors appointment' on internal:attr=[placeholder="What needs to be done?"i]
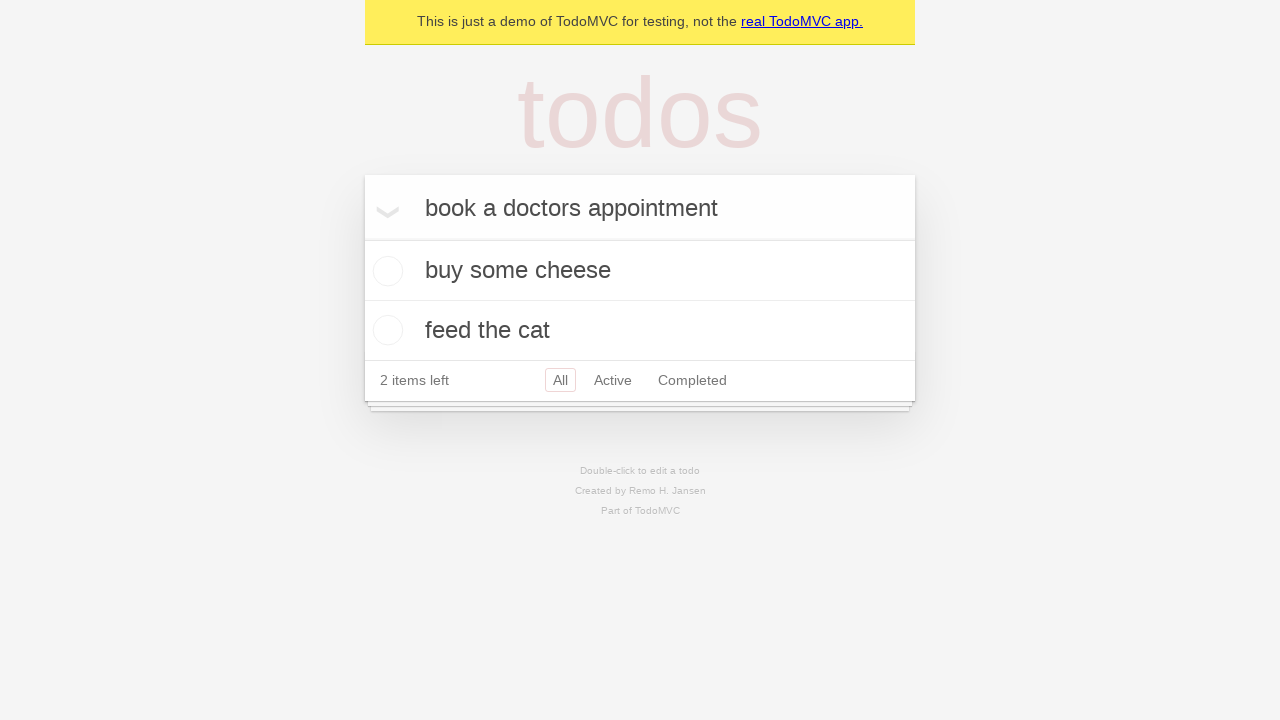

Pressed Enter to create third todo on internal:attr=[placeholder="What needs to be done?"i]
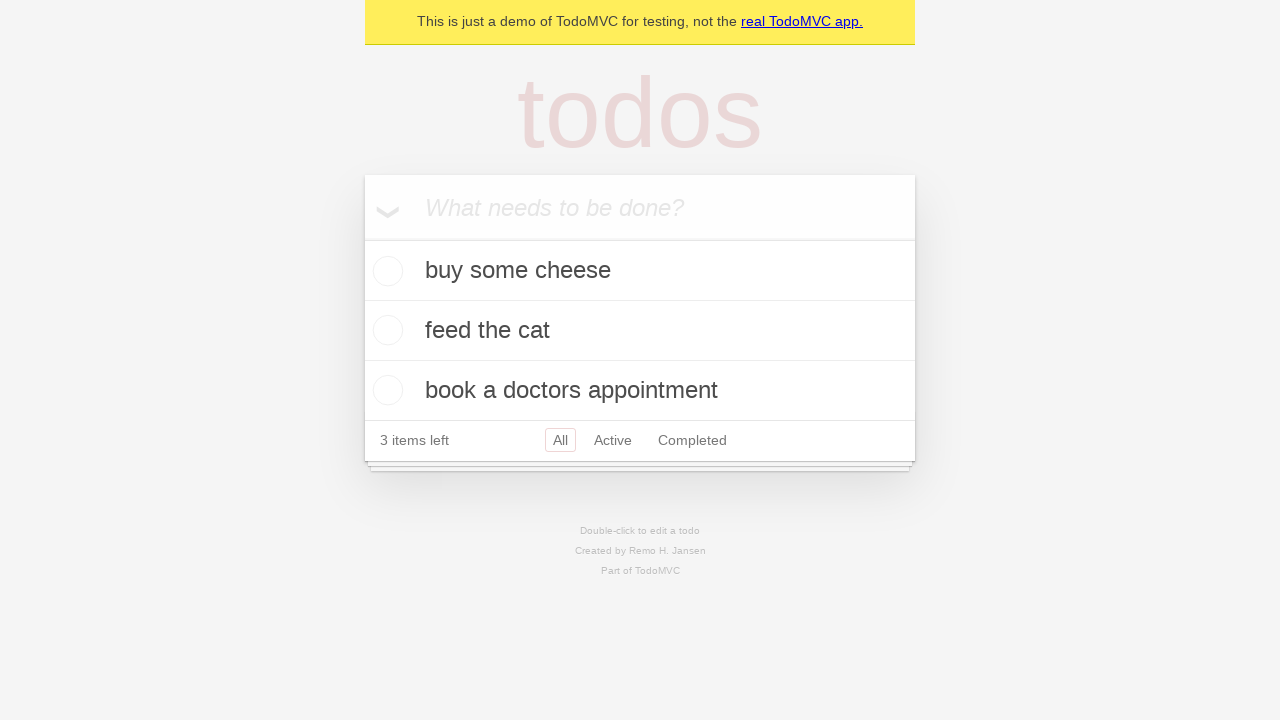

Checked the second todo item (feed the cat) at (385, 330) on internal:testid=[data-testid="todo-item"s] >> nth=1 >> internal:role=checkbox
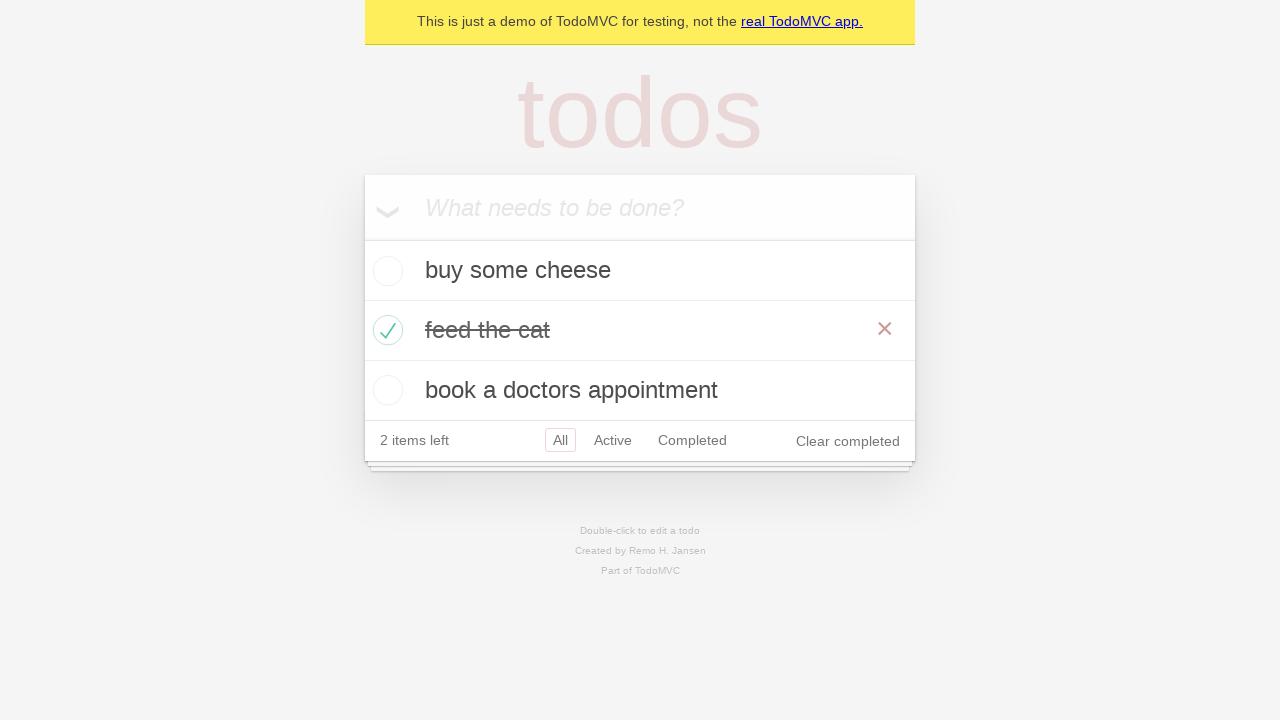

Clicked 'Clear completed' button to remove completed items at (848, 441) on internal:role=button[name="Clear completed"i]
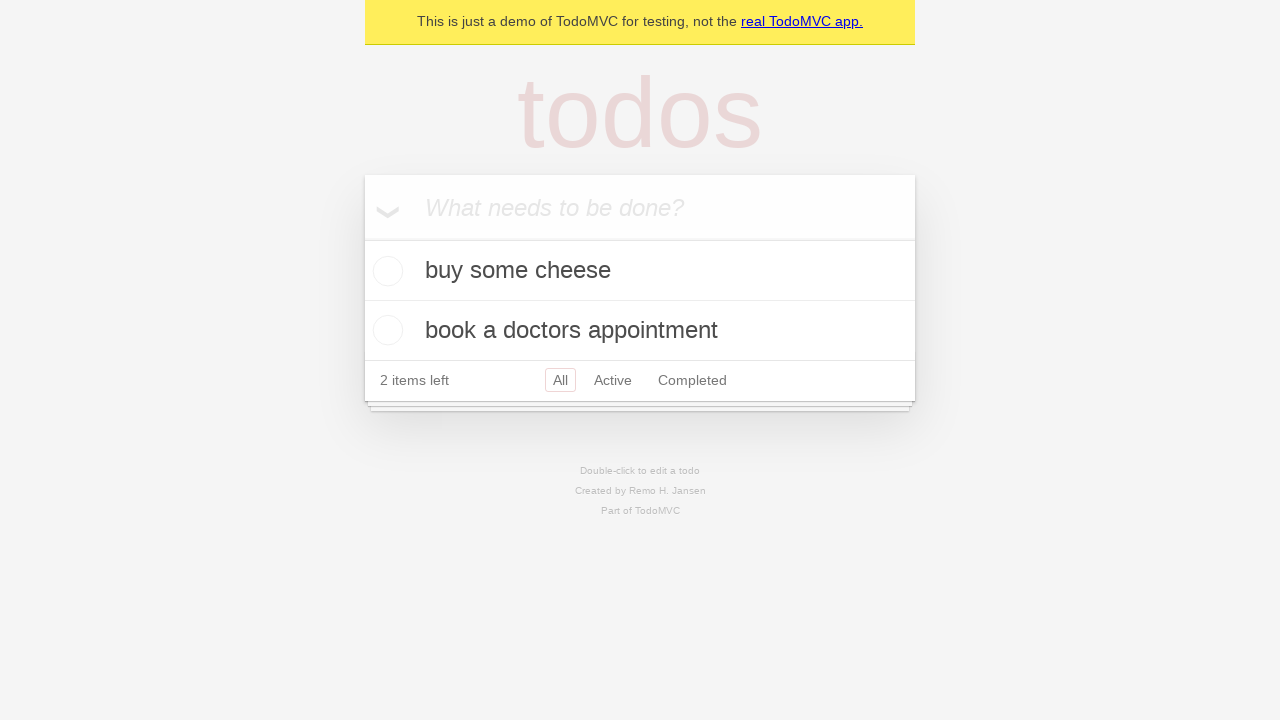

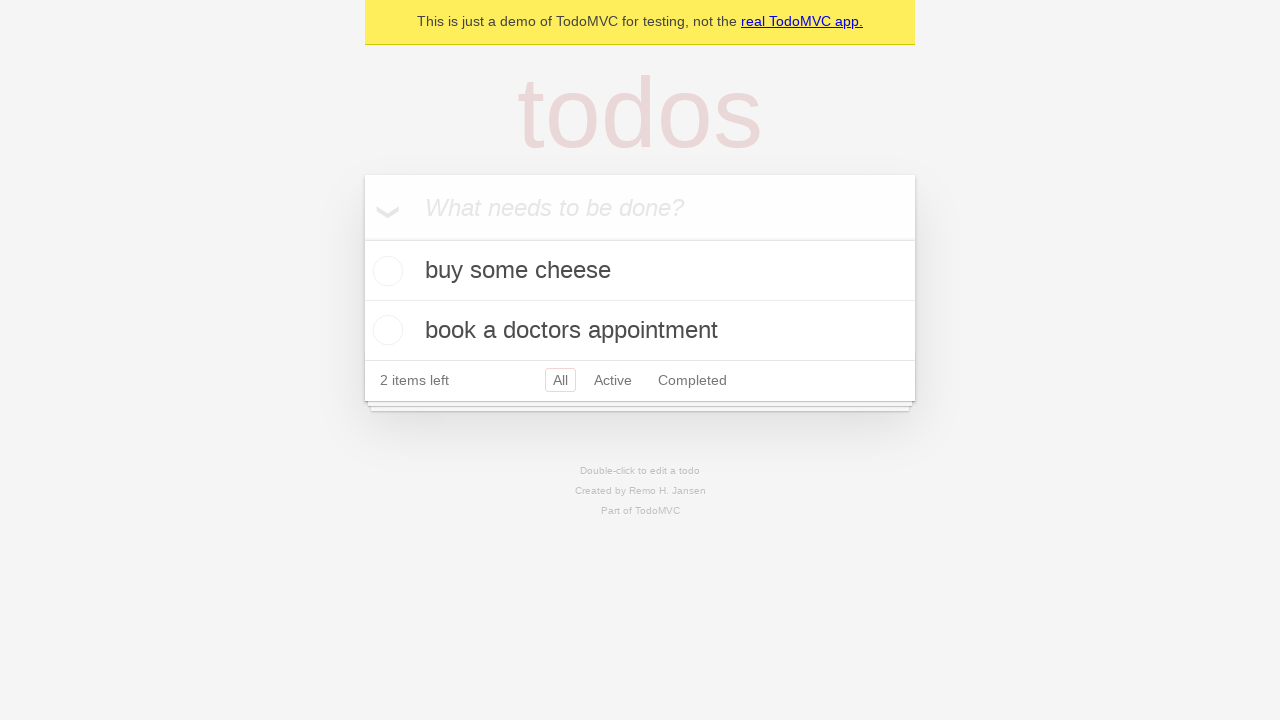